Tests keyboard key press functionality by sending a space key to a target element and verifying the result text displays the correct key pressed.

Starting URL: http://the-internet.herokuapp.com/key_presses

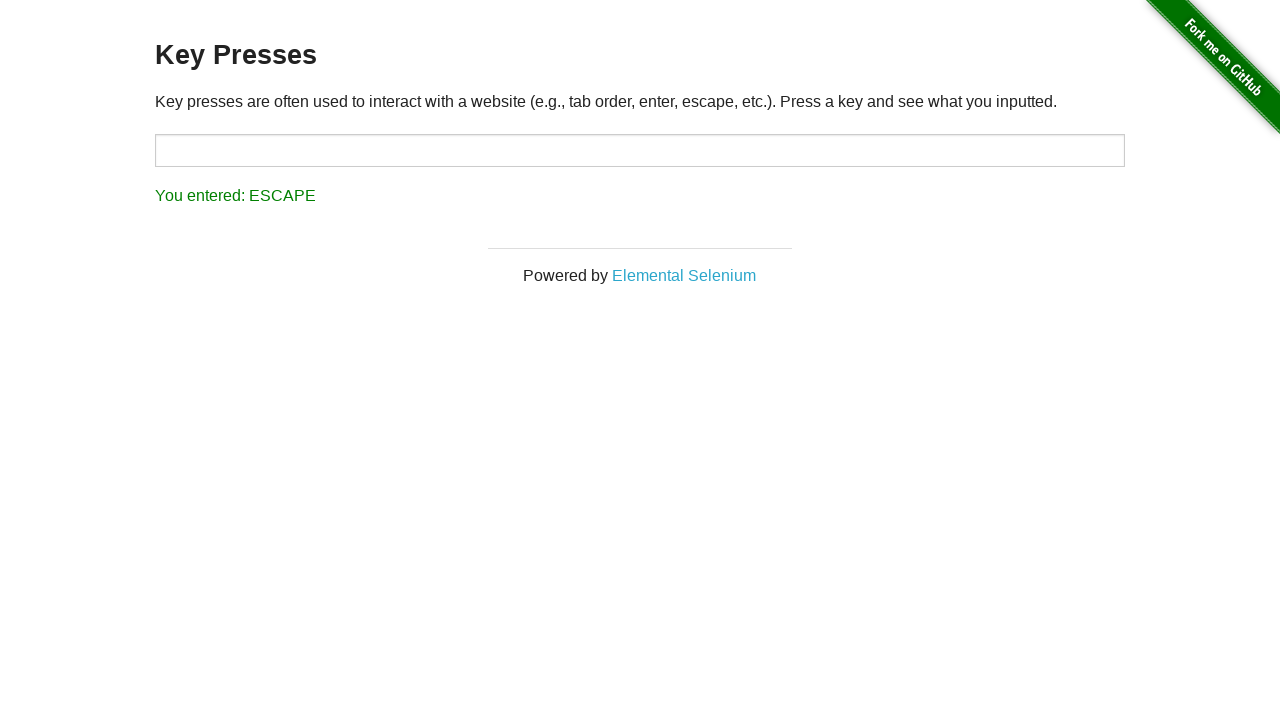

Pressed Space key on target element on #target
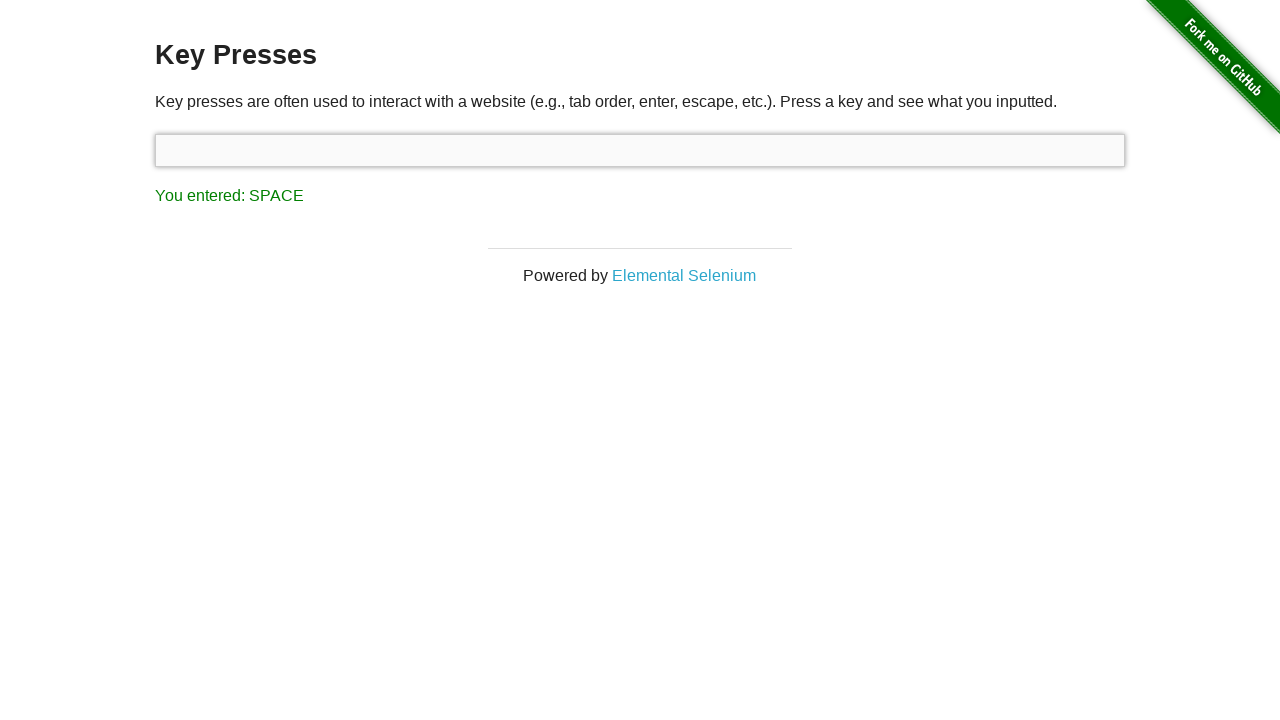

Result element loaded after space key press
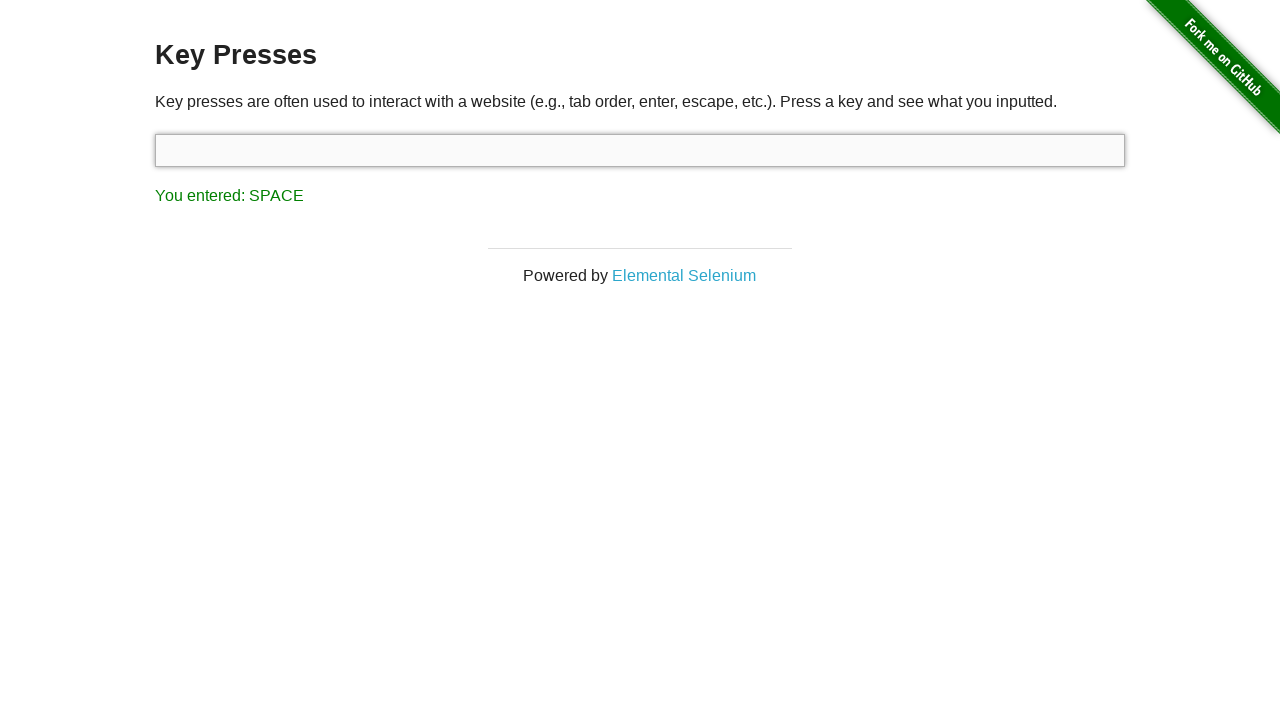

Retrieved result text content
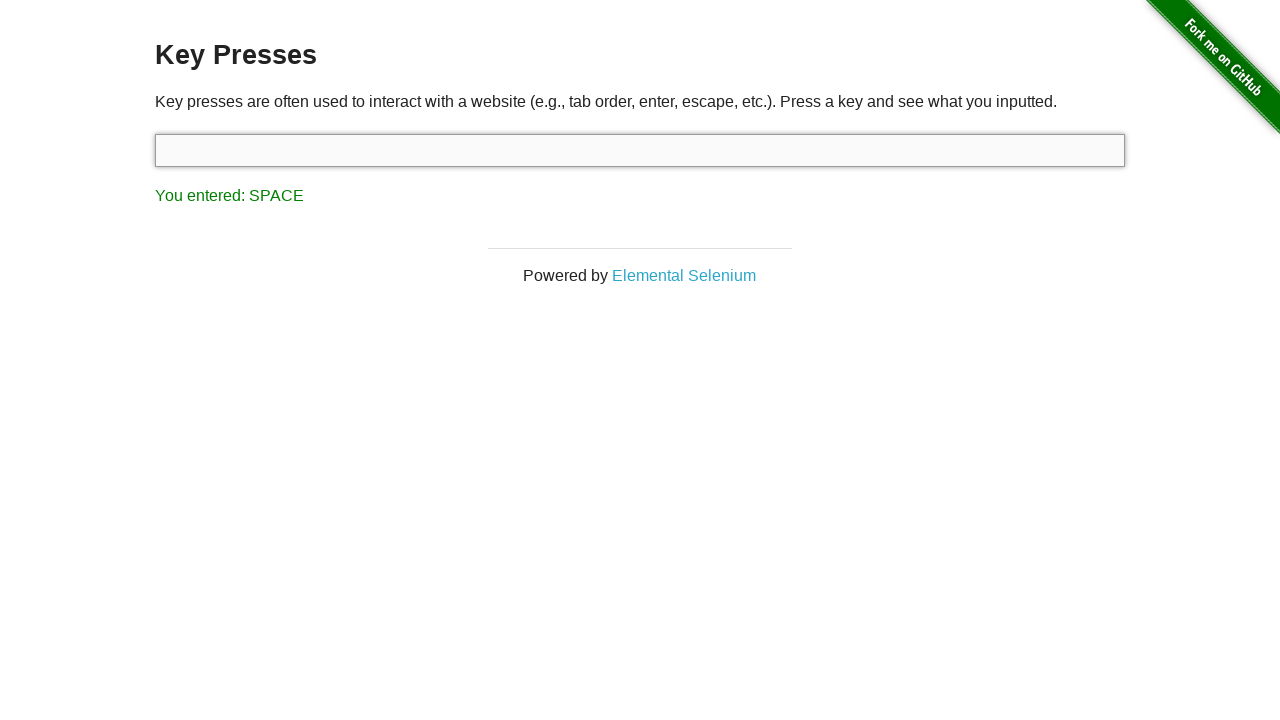

Verified result text displays 'You entered: SPACE'
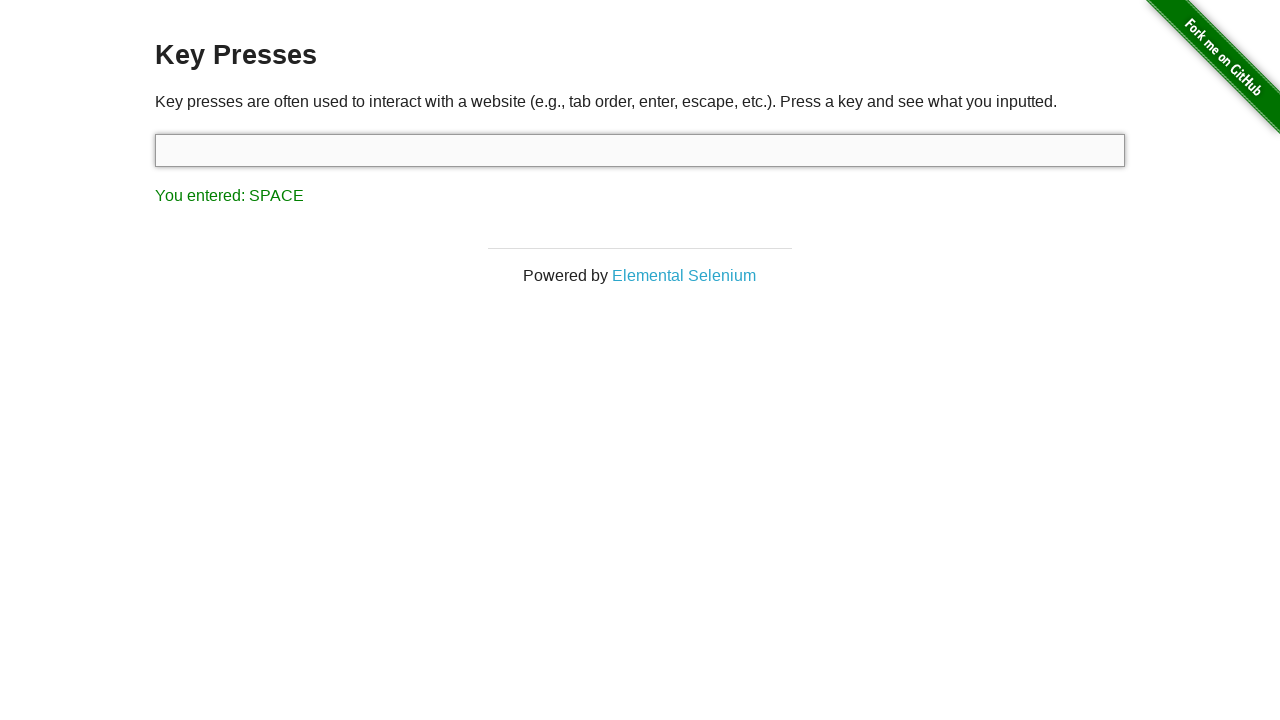

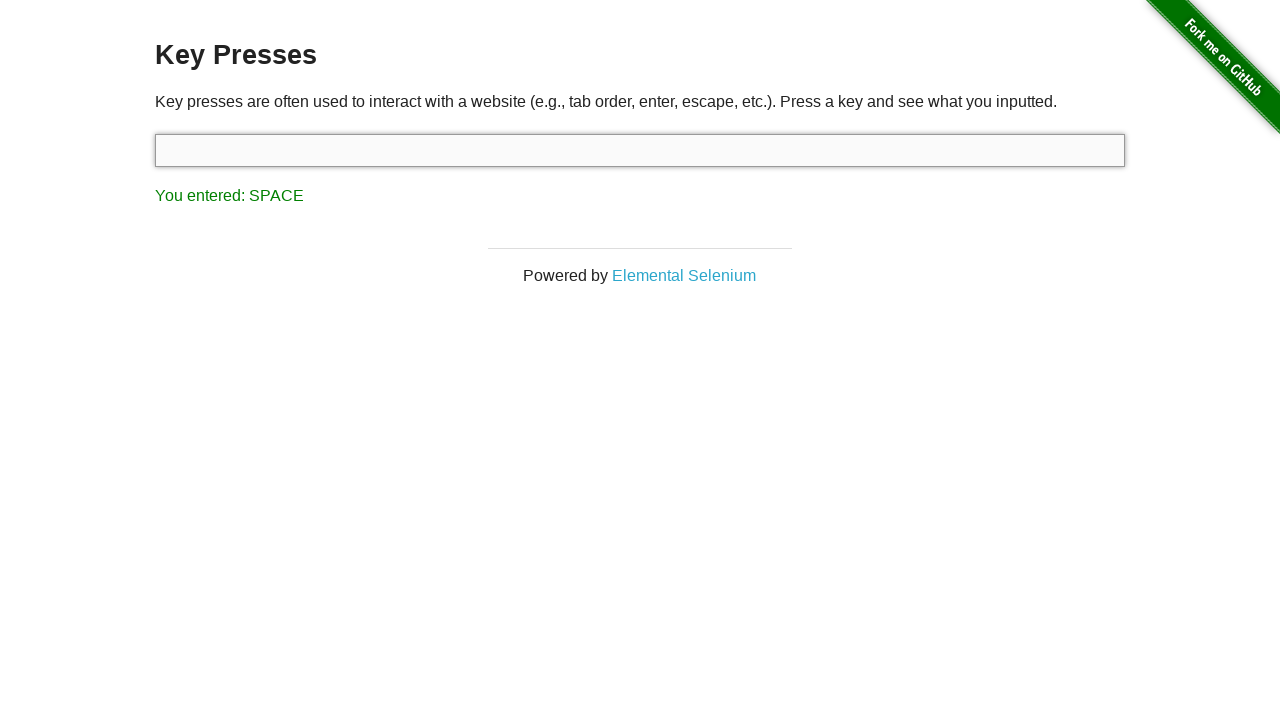